Tests registration form validation when password is less than 6 characters

Starting URL: https://alada.vn/tai-khoan/dang-ky.html

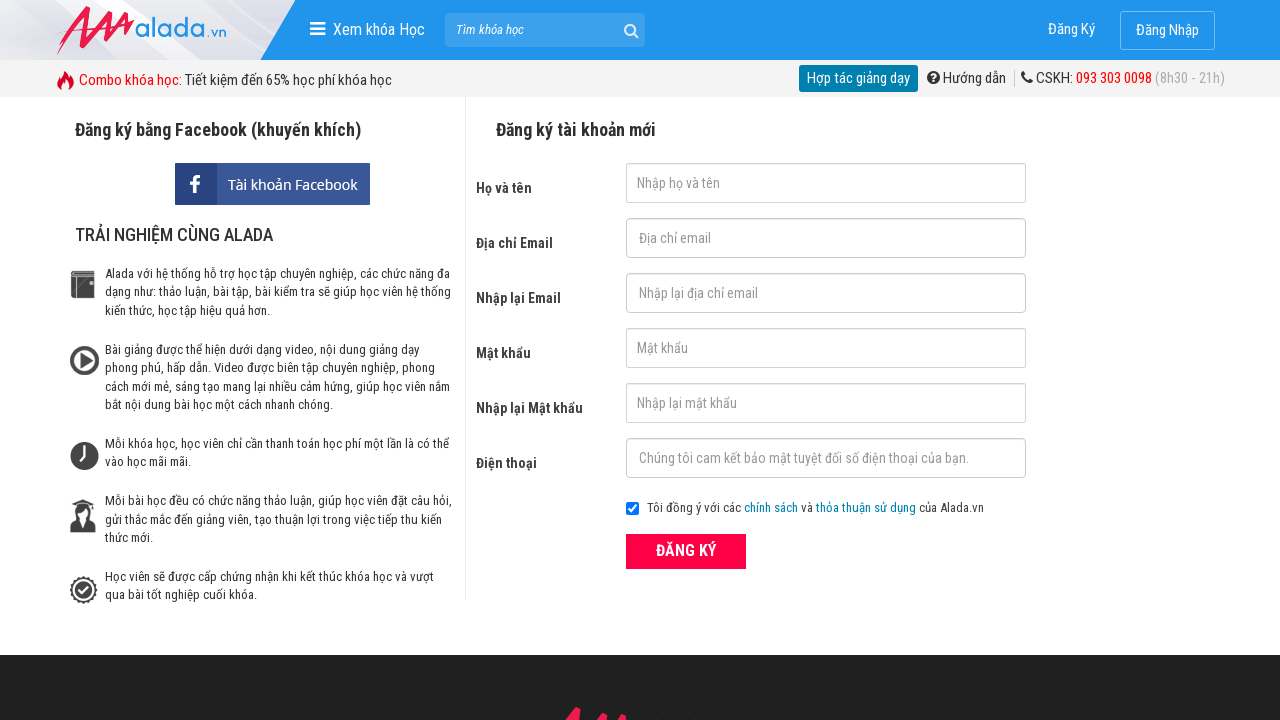

Filled in full name field with 'Phong Pham' on //input[@id='txtFirstname']
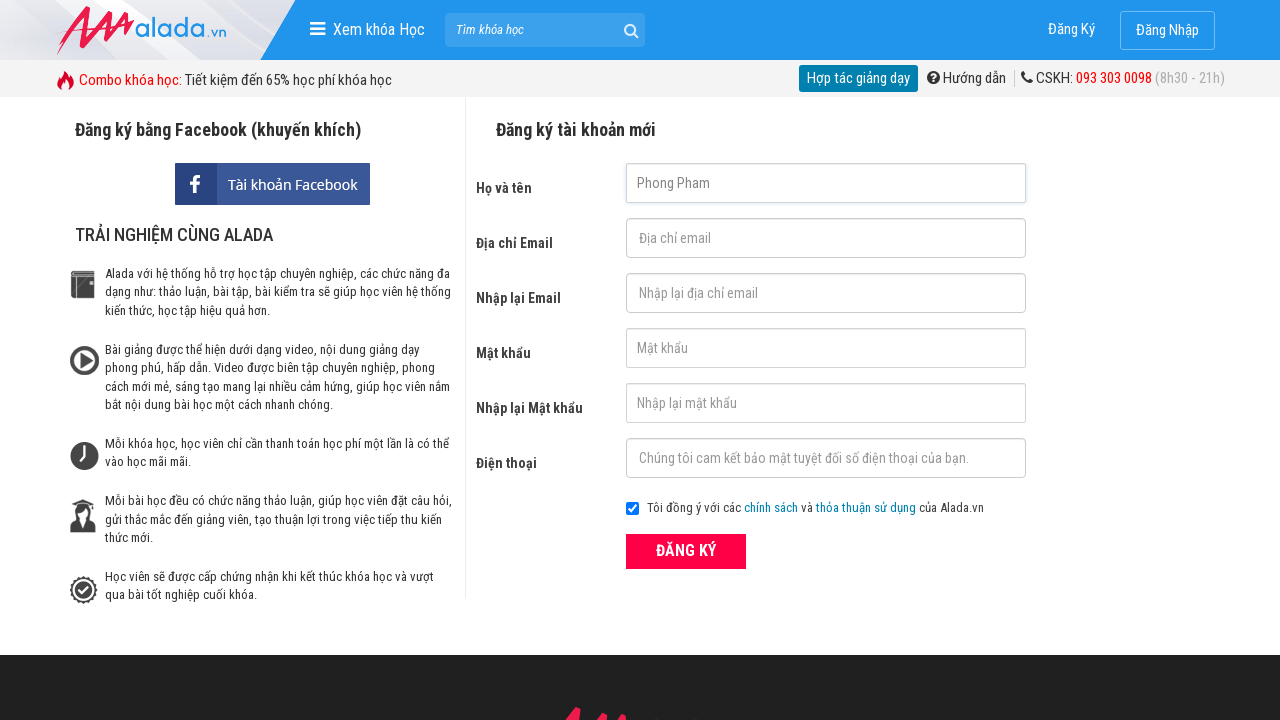

Filled in email field with 'abc@gmail.com' on //input[@id='txtEmail']
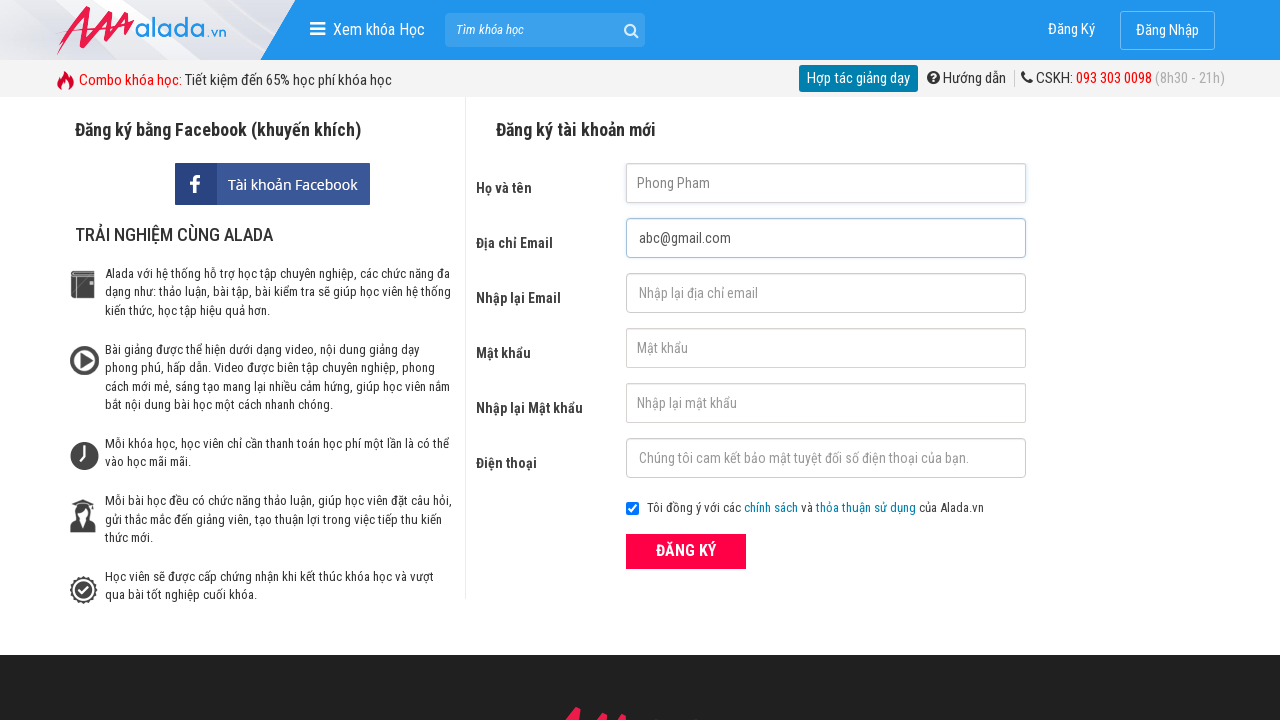

Filled in confirm email field with 'abc@gmail.com' on //input[@id='txtCEmail']
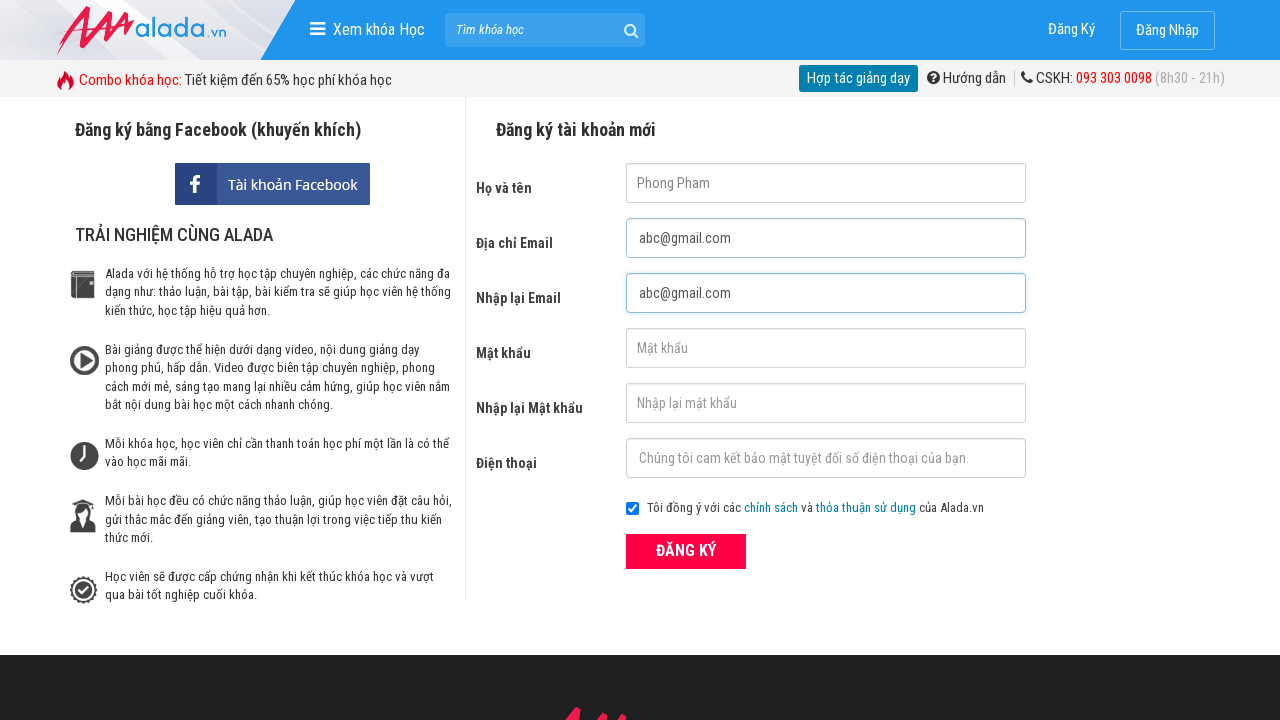

Filled in password field with '12345' (less than 6 characters) on //input[@id='txtPassword']
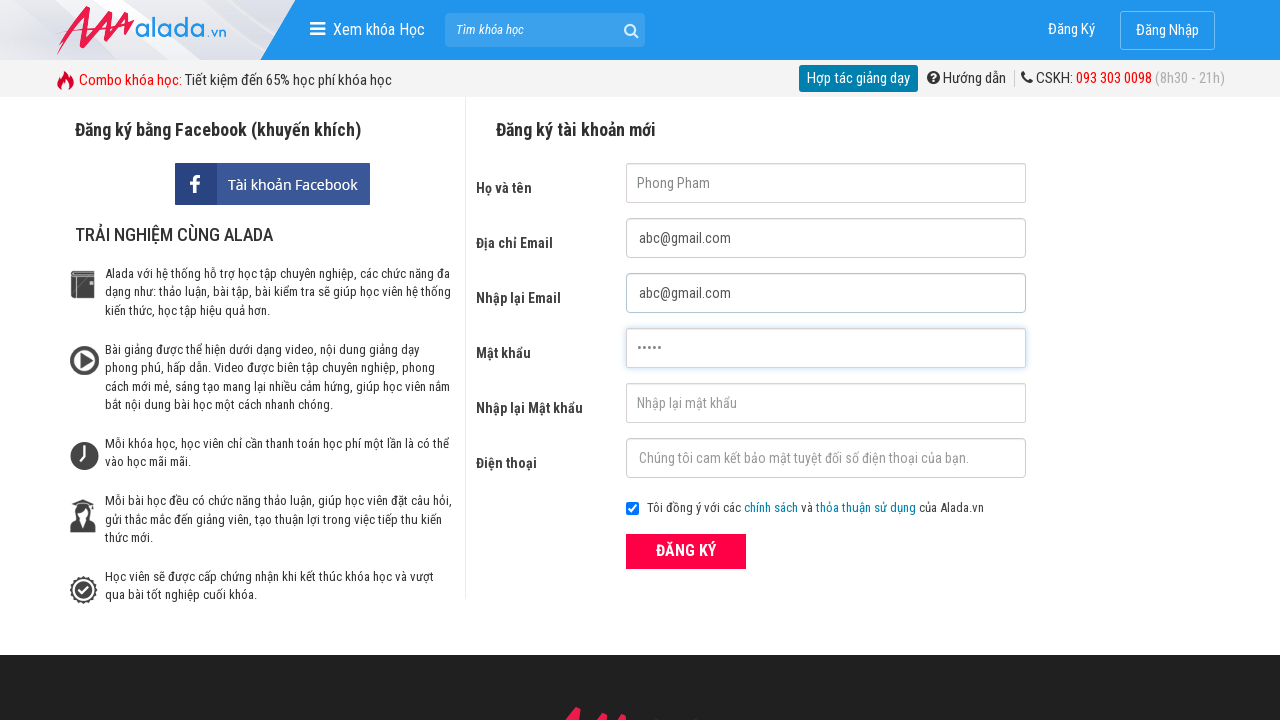

Filled in confirm password field with '12345' on //input[@id='txtCPassword']
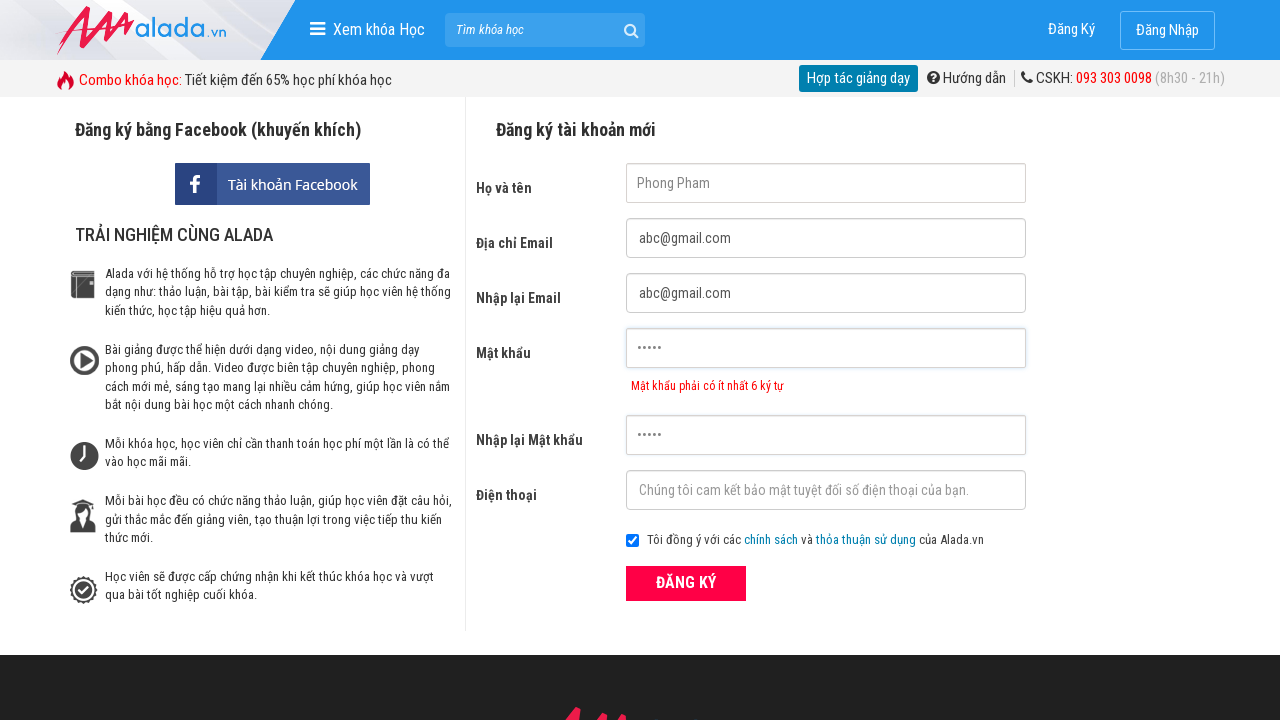

Filled in phone field with '0983111111' on //input[@id='txtPhone']
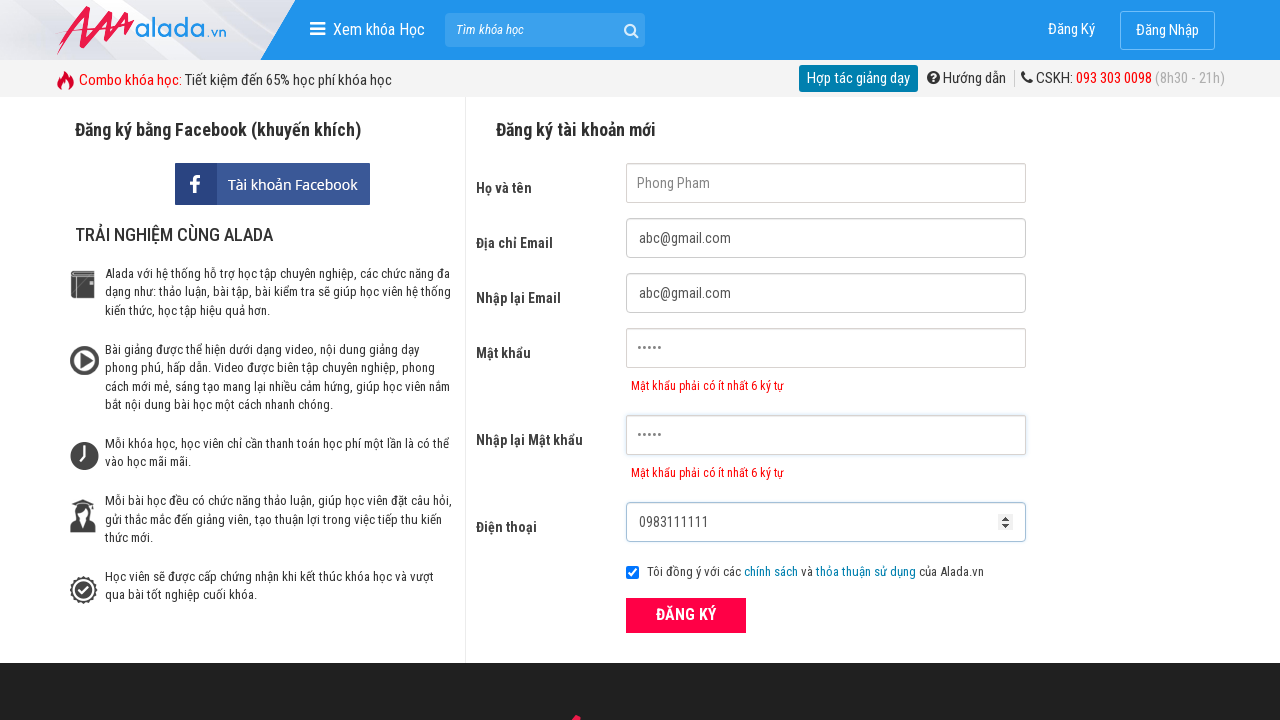

Clicked submit button to attempt registration at (686, 615) on button[type='submit']
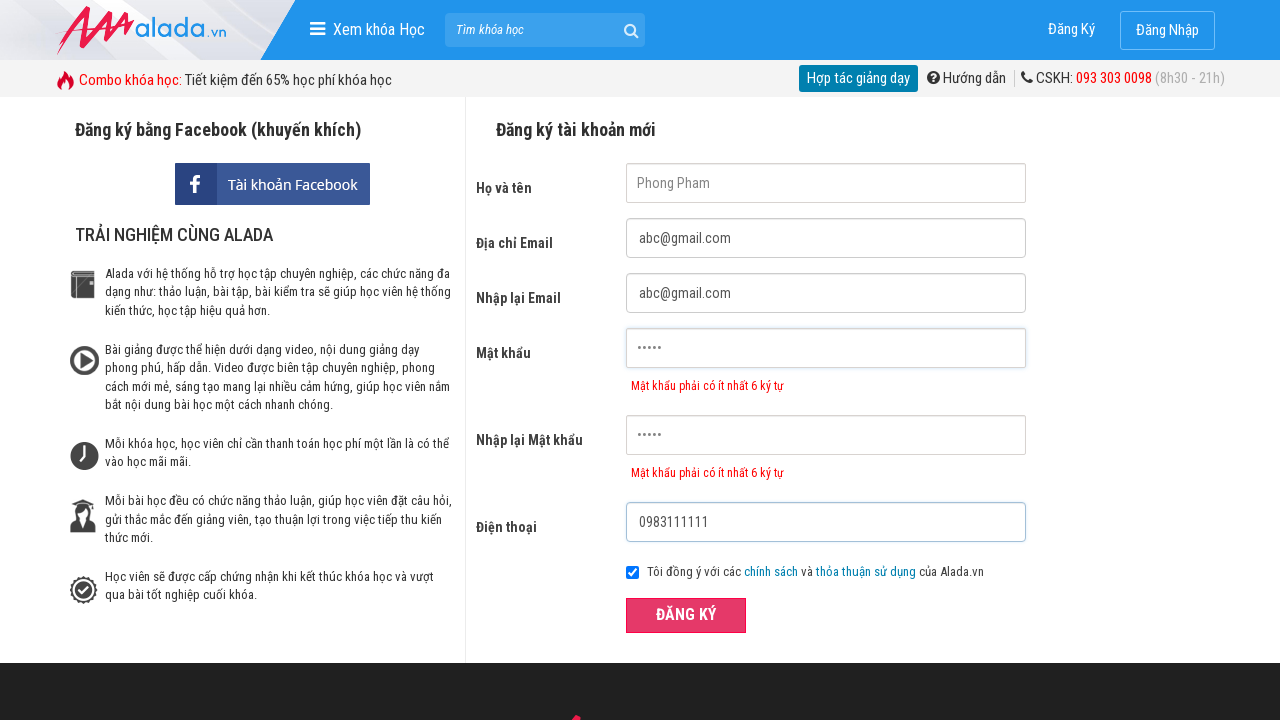

Password error message appeared
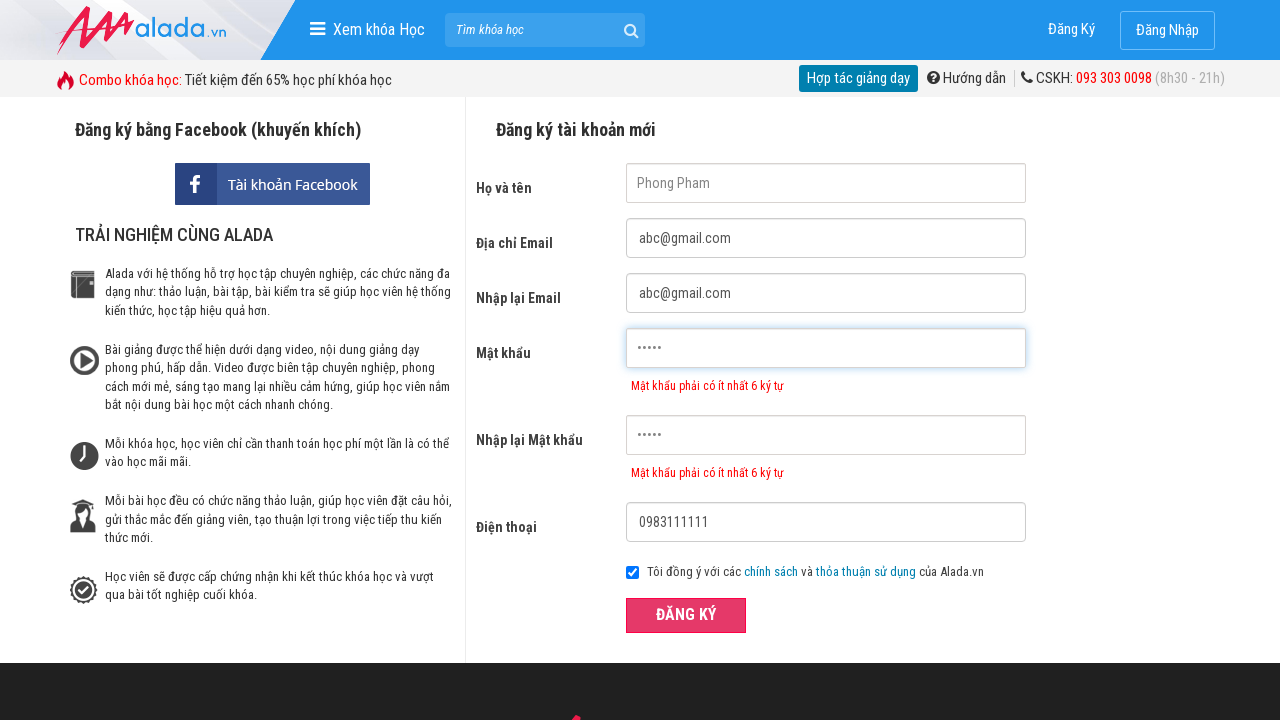

Confirm password error message appeared
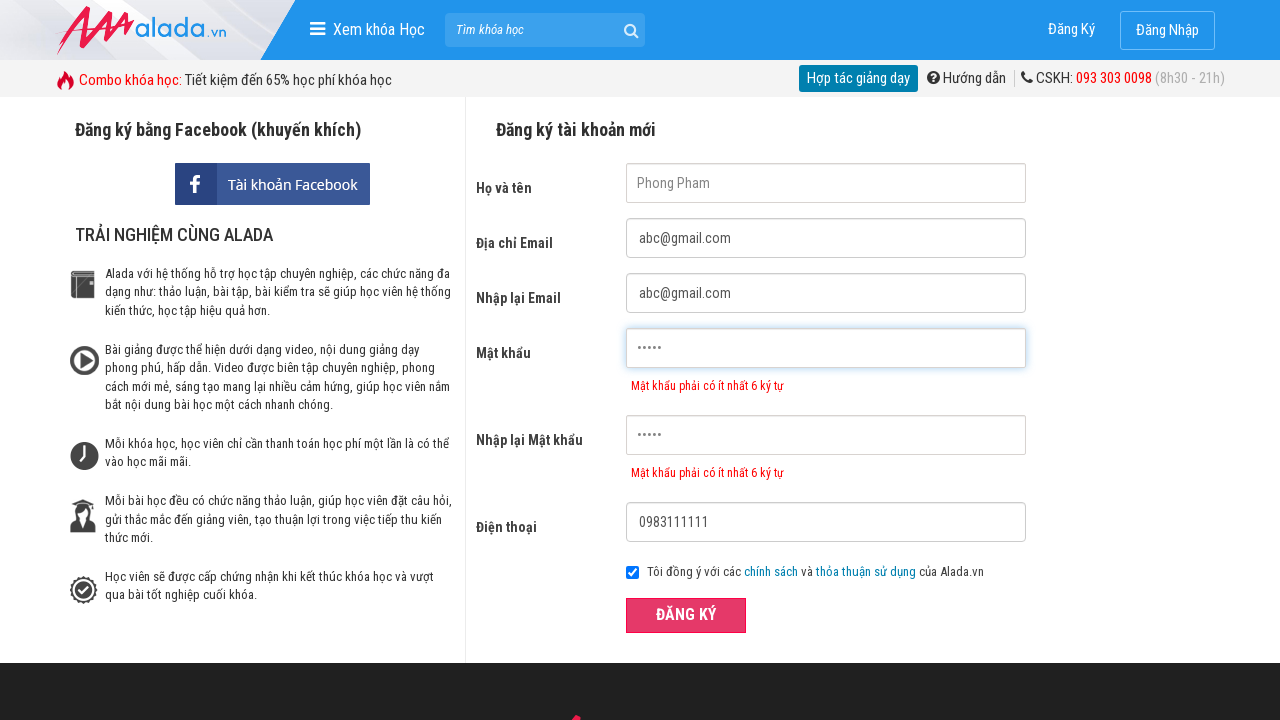

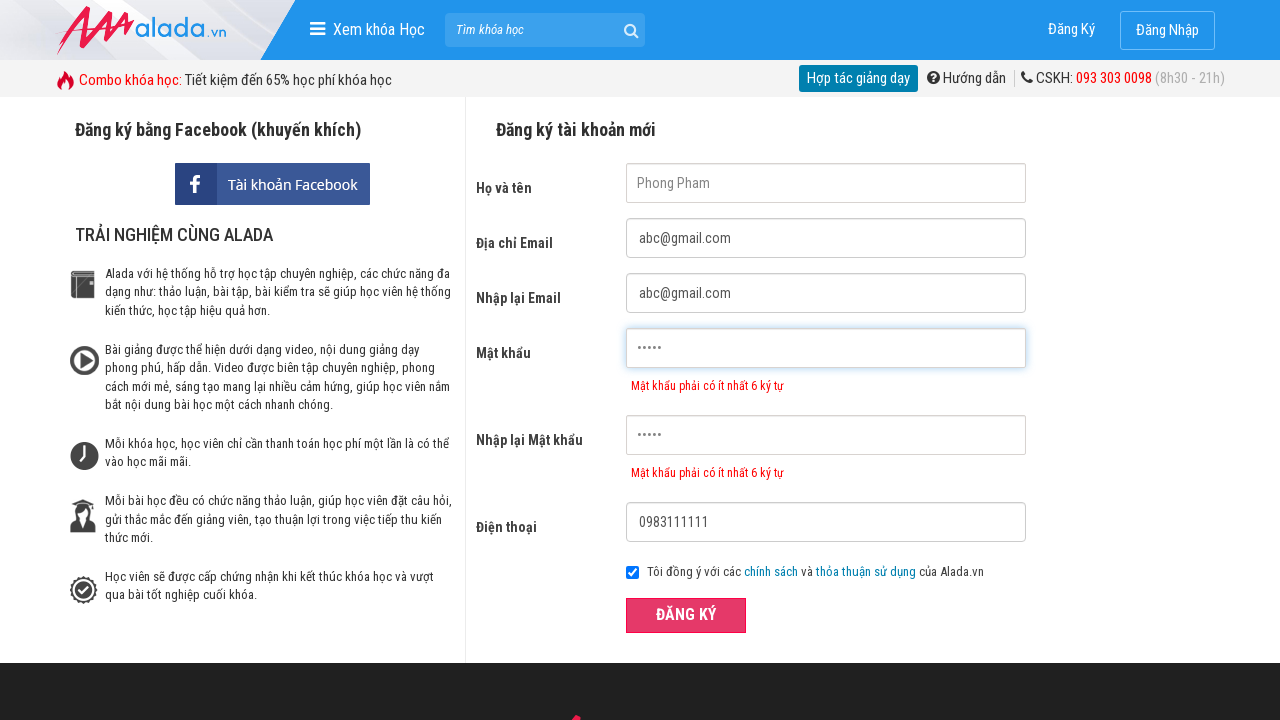